Tests the text box form on DemoQA by filling in user name, email, current address, and permanent address fields, then submitting the form.

Starting URL: https://demoqa.com/text-box

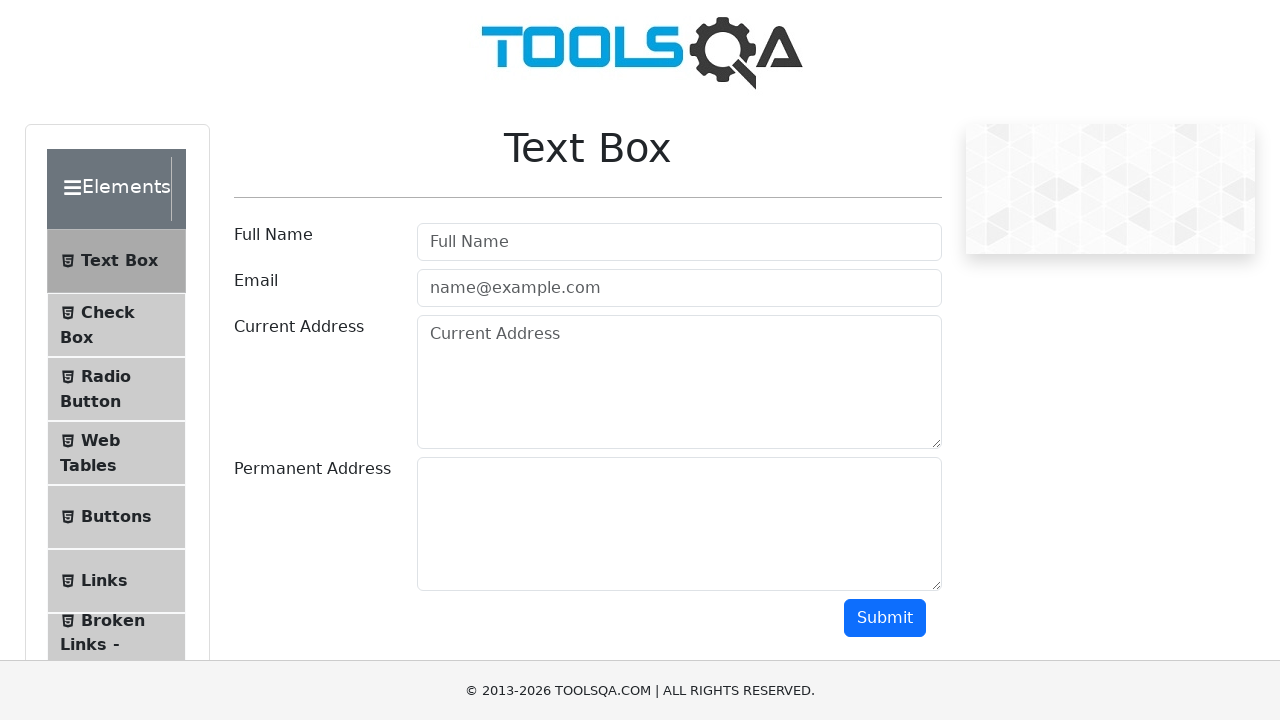

Filled user name field with 'verdo' on #userName
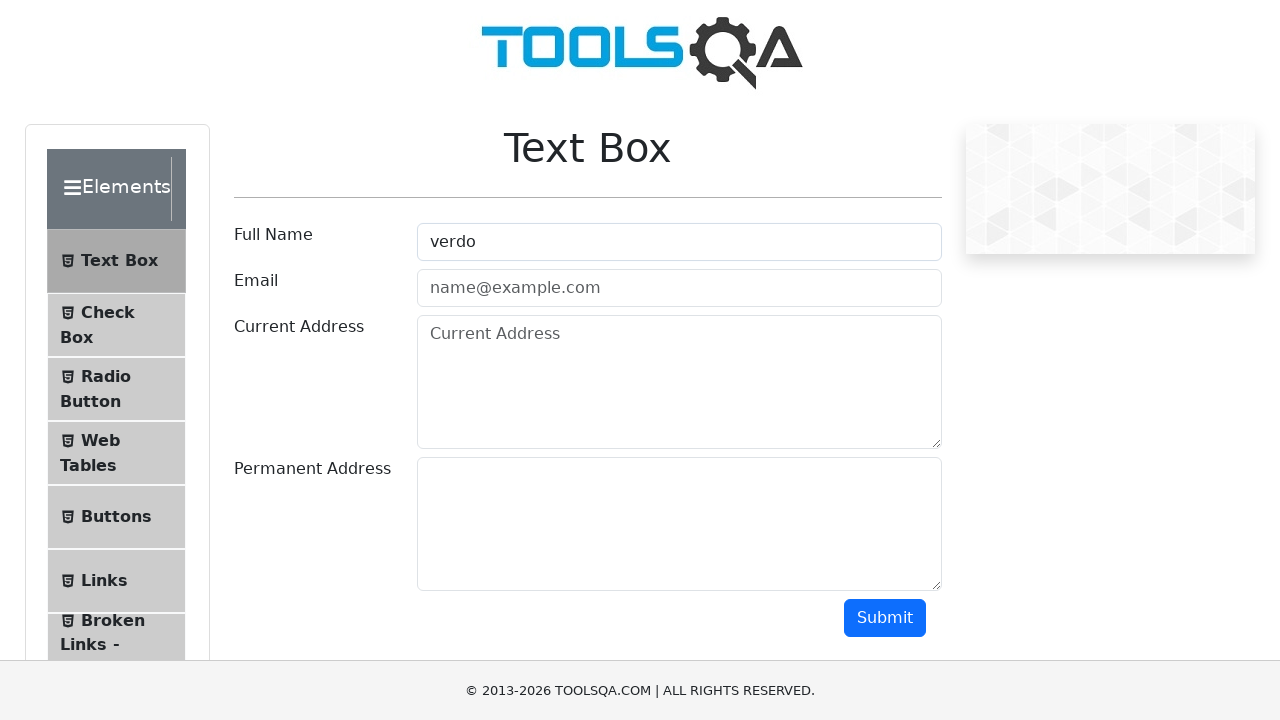

Filled user email field with 'verdo@gmail.com' on #userEmail
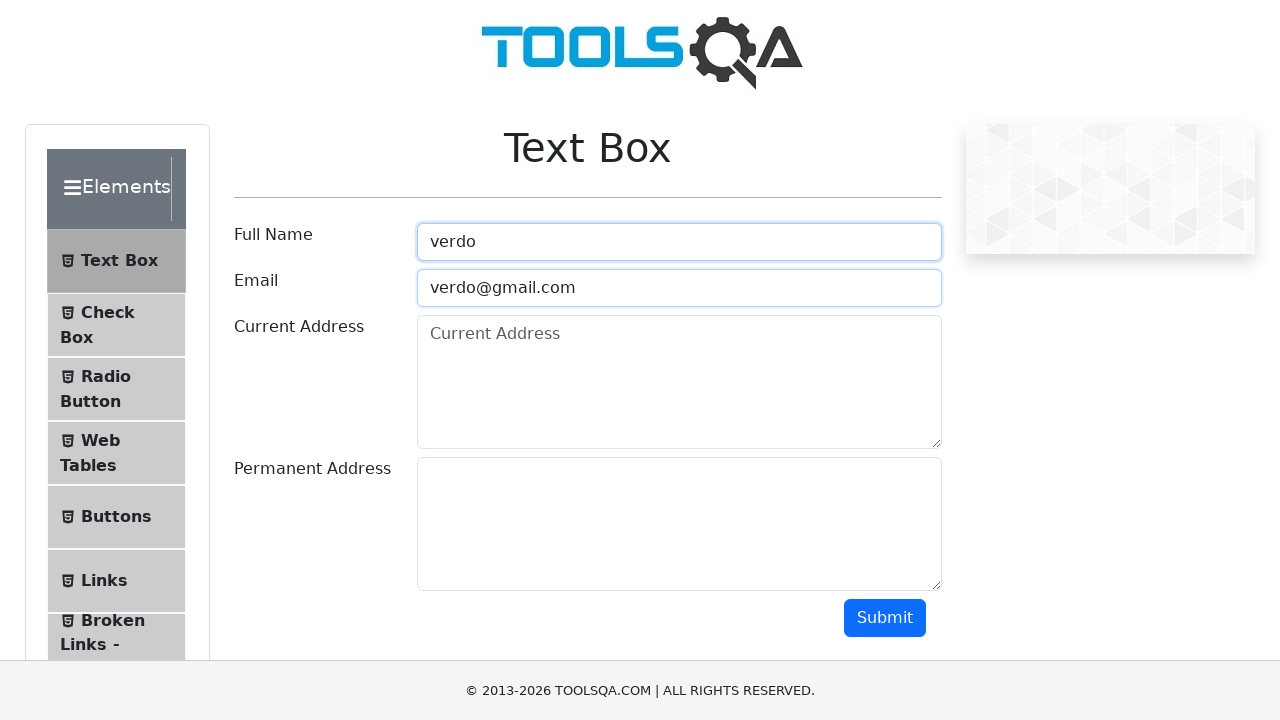

Filled current address field with 'Jl.Telerama V Pasar Raya Kal-Tim' on #currentAddress
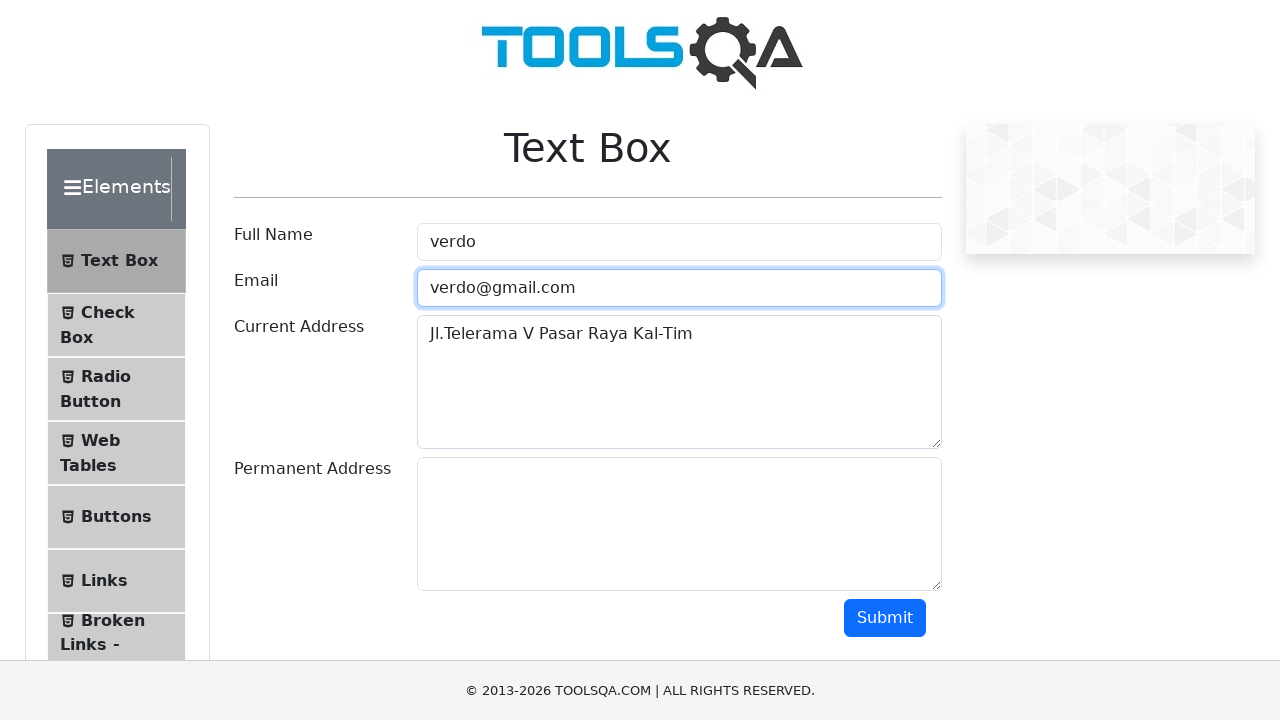

Scrolled down to reveal permanent address field
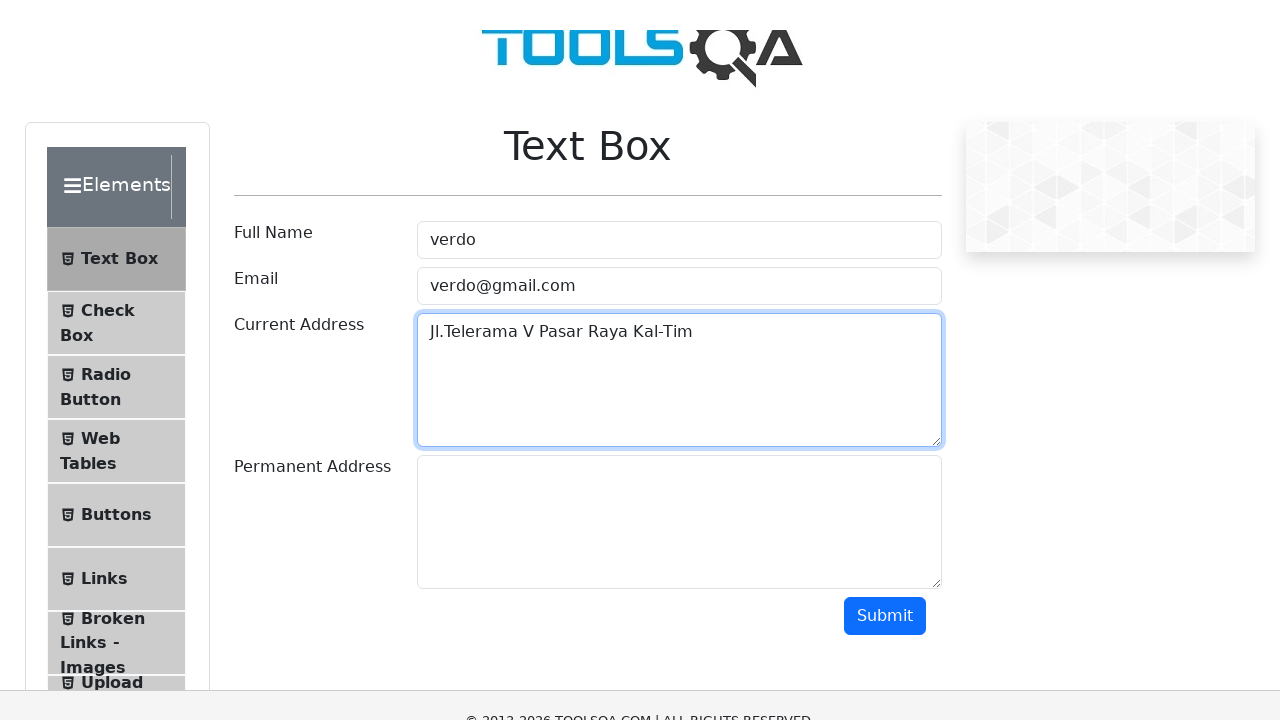

Filled permanent address field with 'Jl. Kebon kacang, Jakarta Pusat' on #permanentAddress
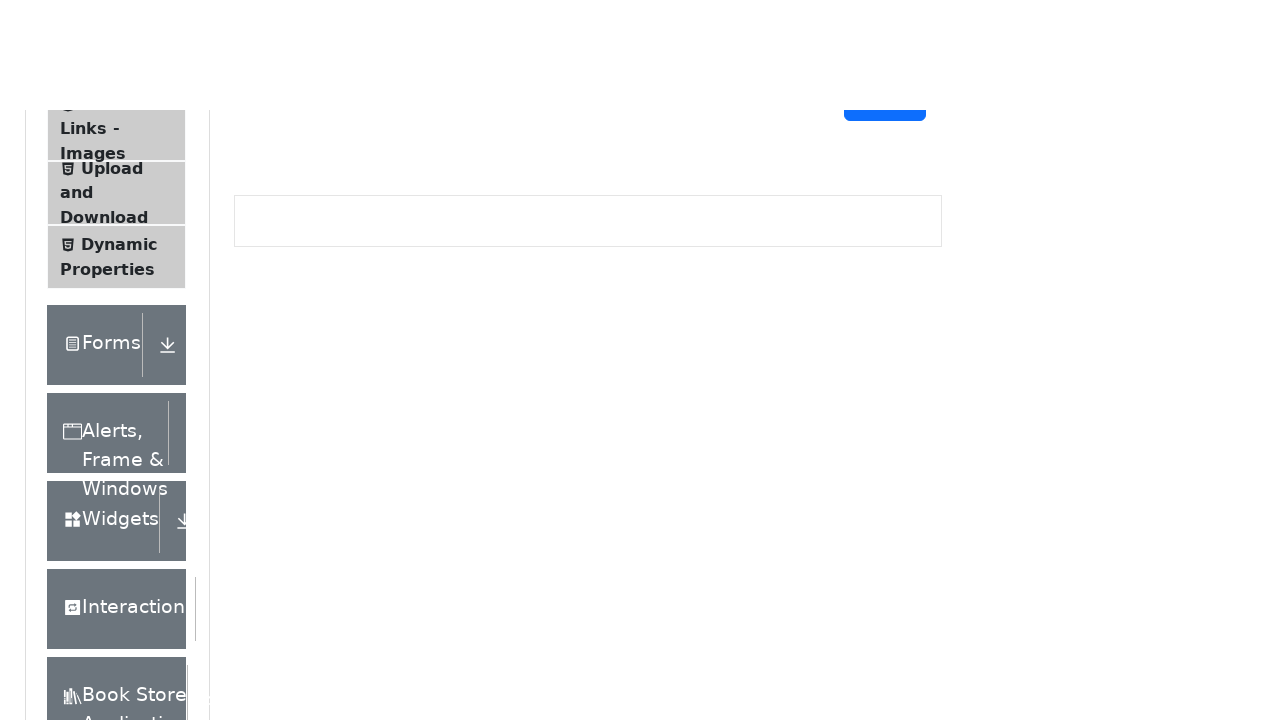

Clicked submit button to submit the form at (885, 360) on #submit
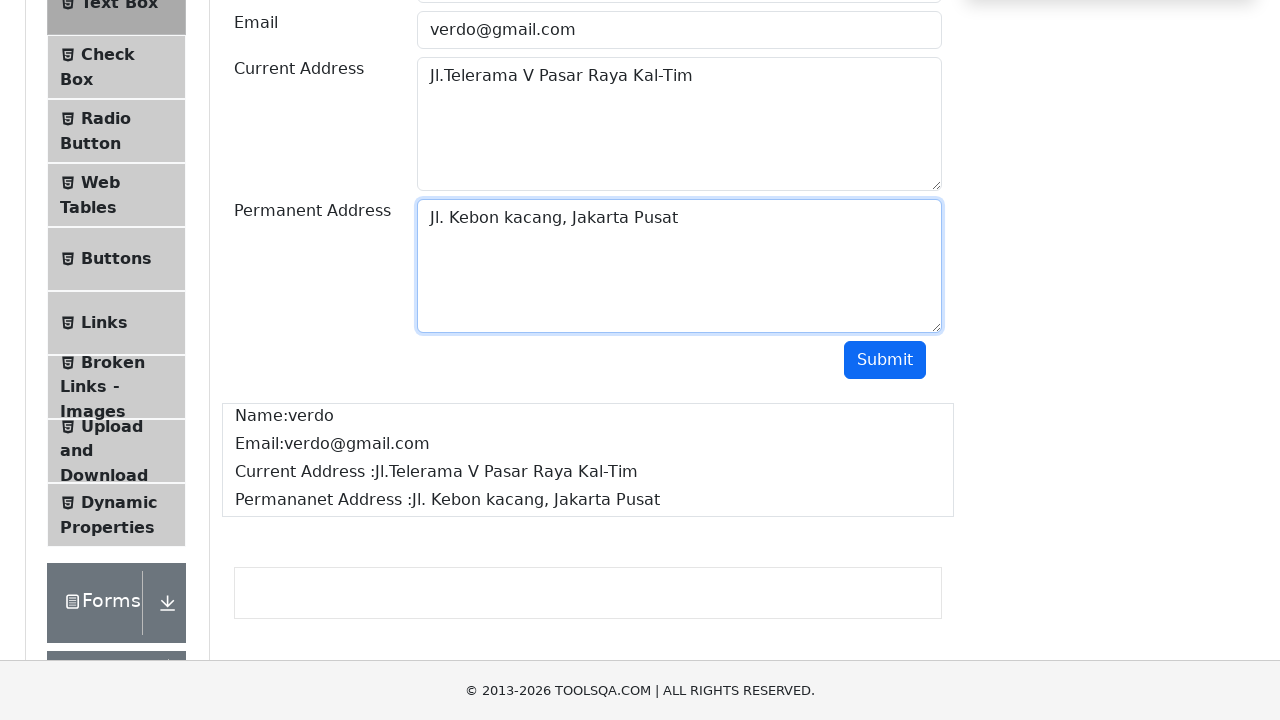

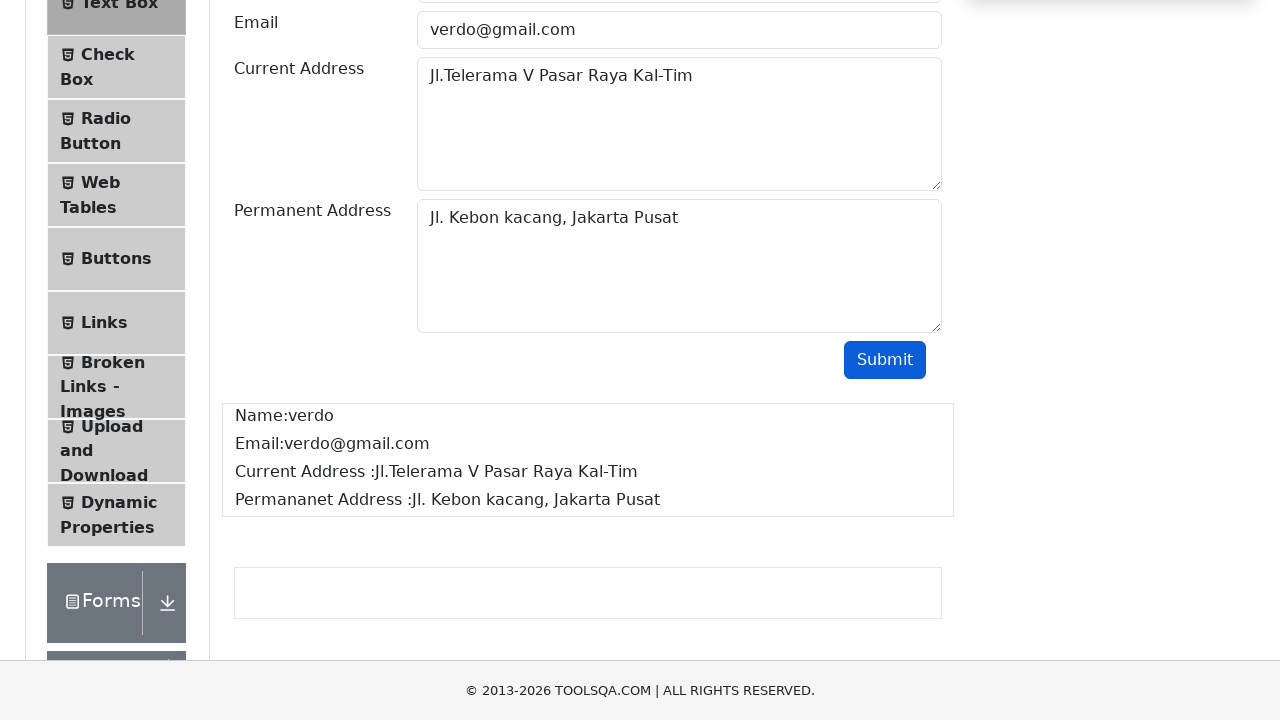